Tests the Training Support website by verifying the page title and clicking on the "about" link to navigate to the About page, then verifying the new page title.

Starting URL: https://v1.training-support.net/

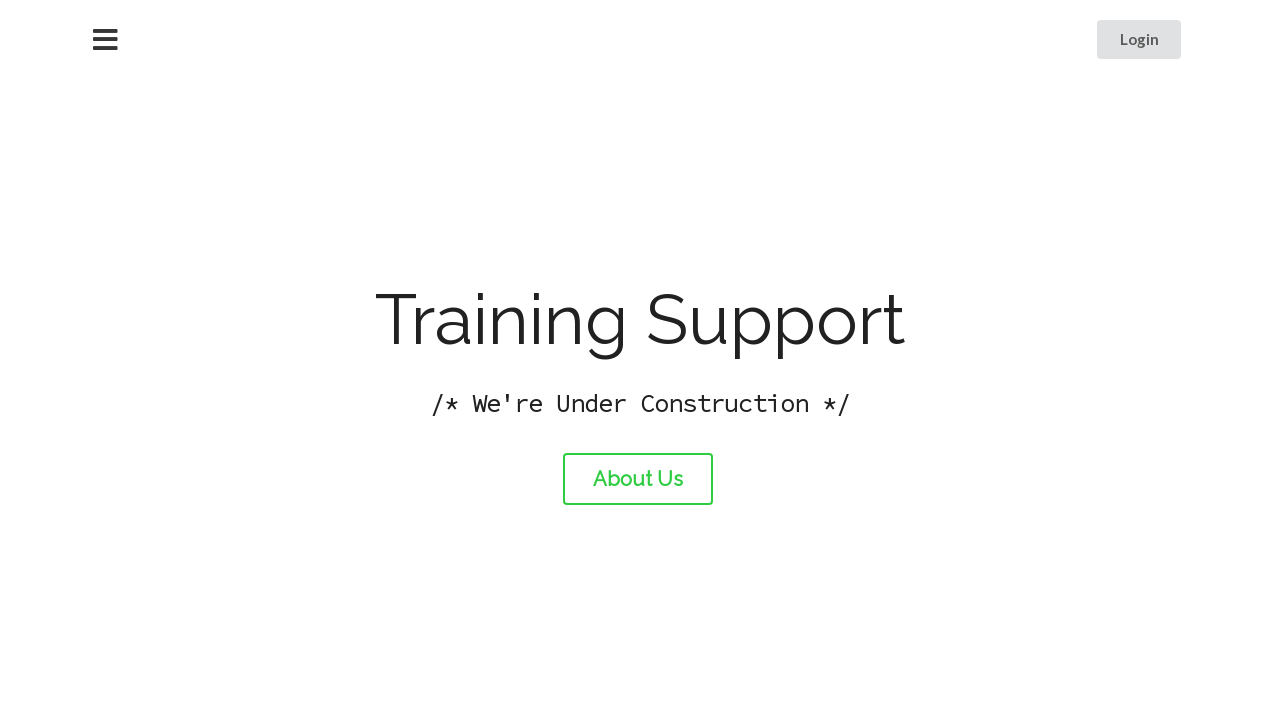

Verified initial page title is 'Training Support'
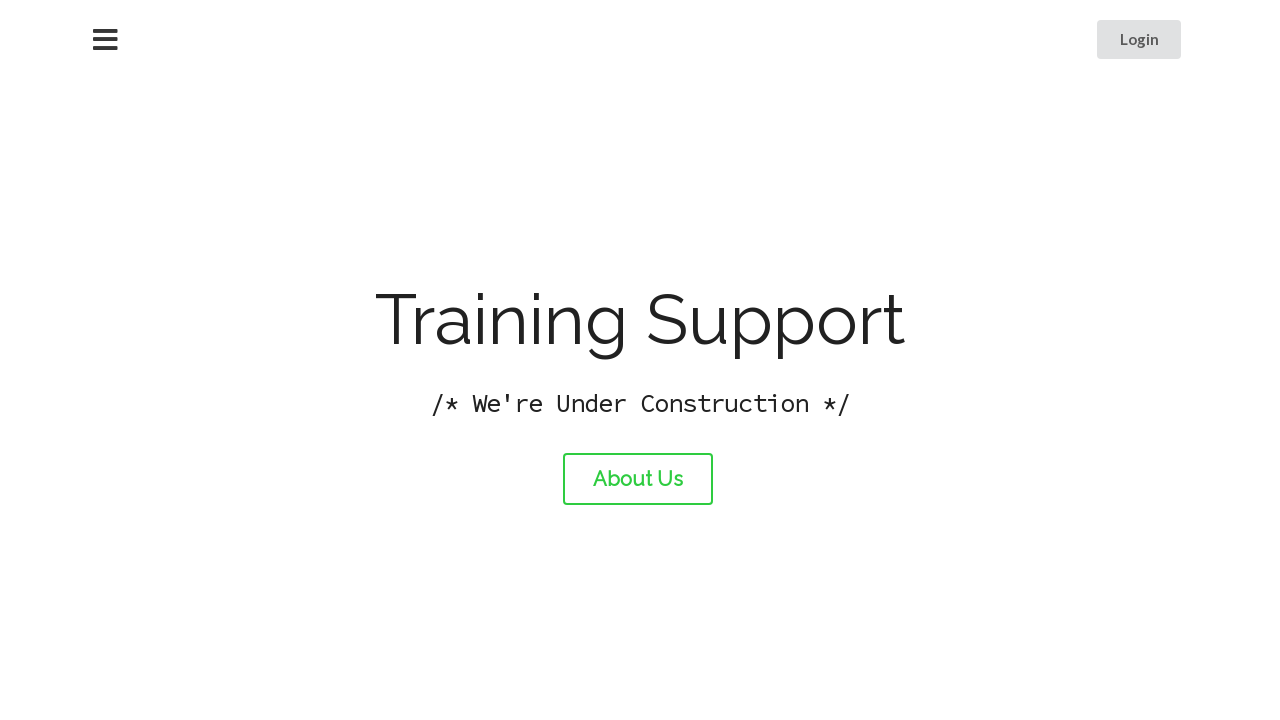

Clicked the 'about' link to navigate to About page at (638, 479) on #about-link
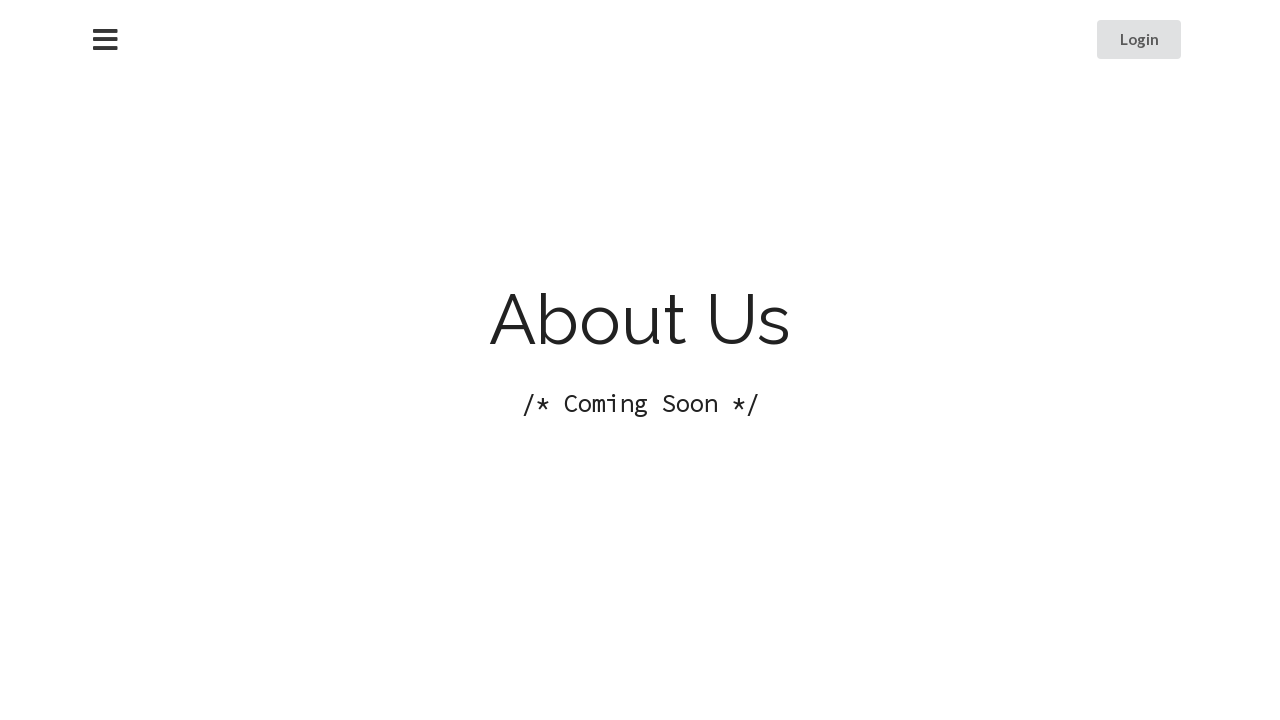

Waited for About page to load
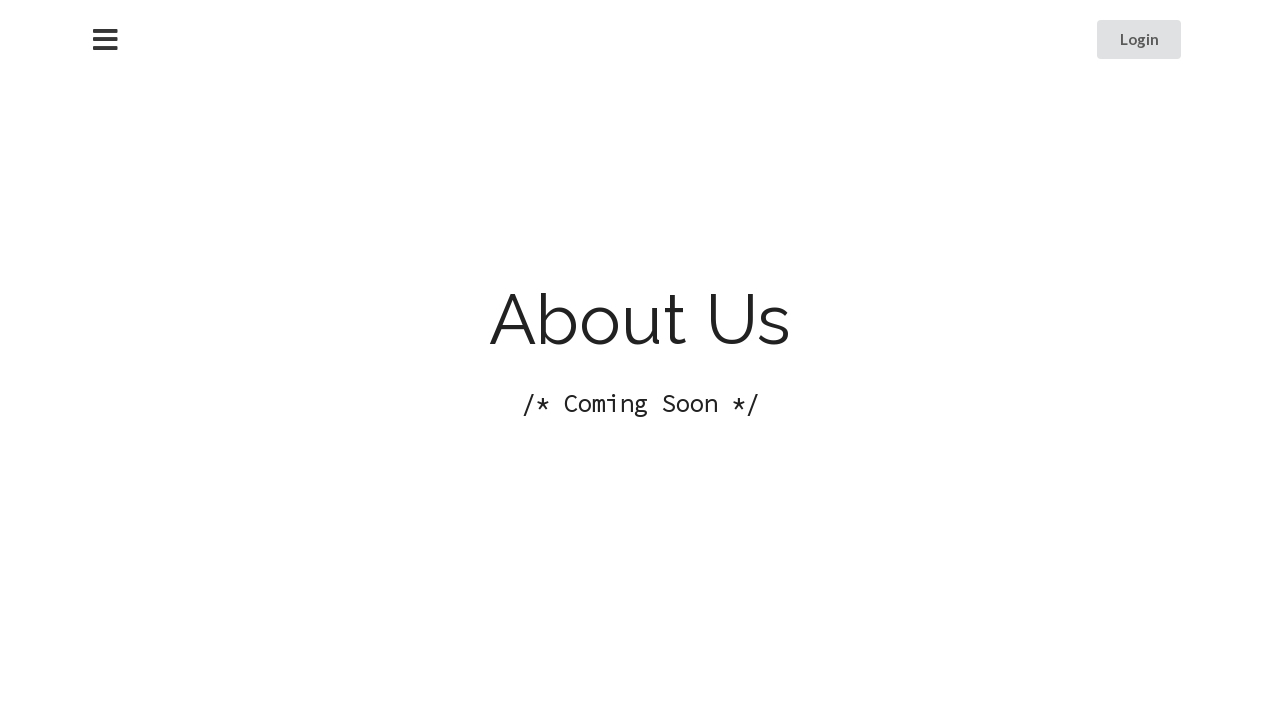

Verified About page title is 'About Training Support'
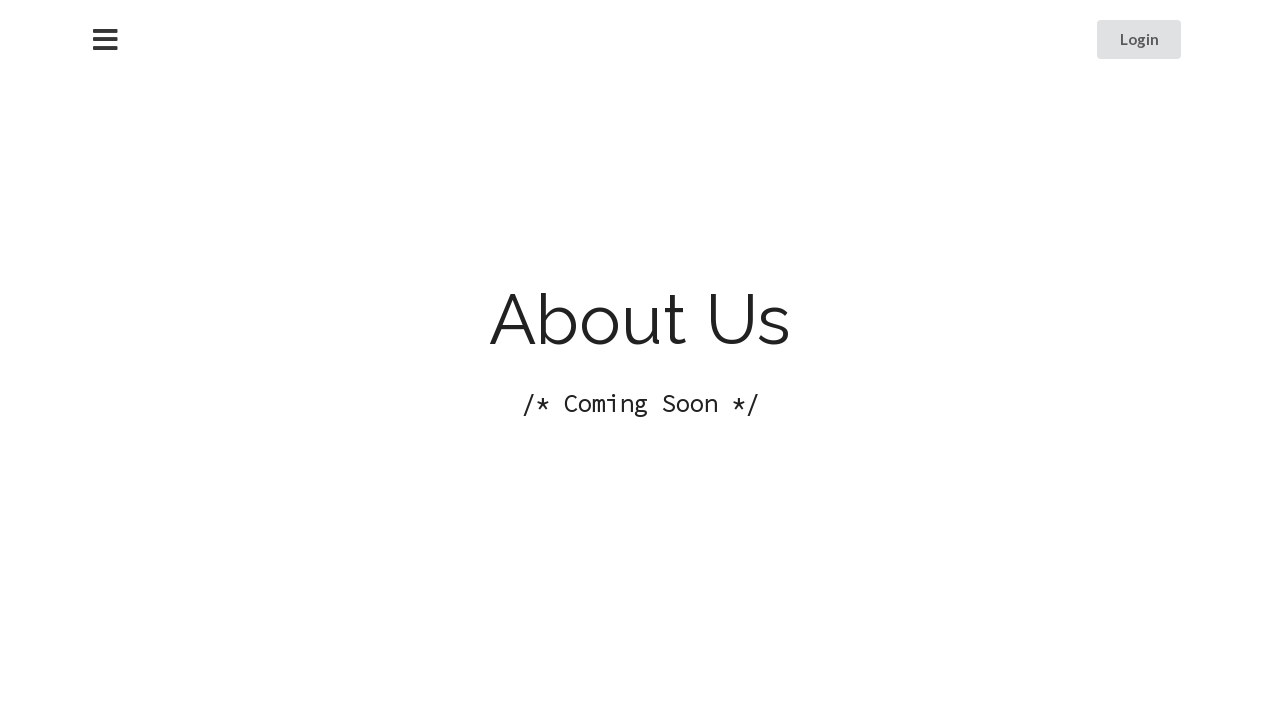

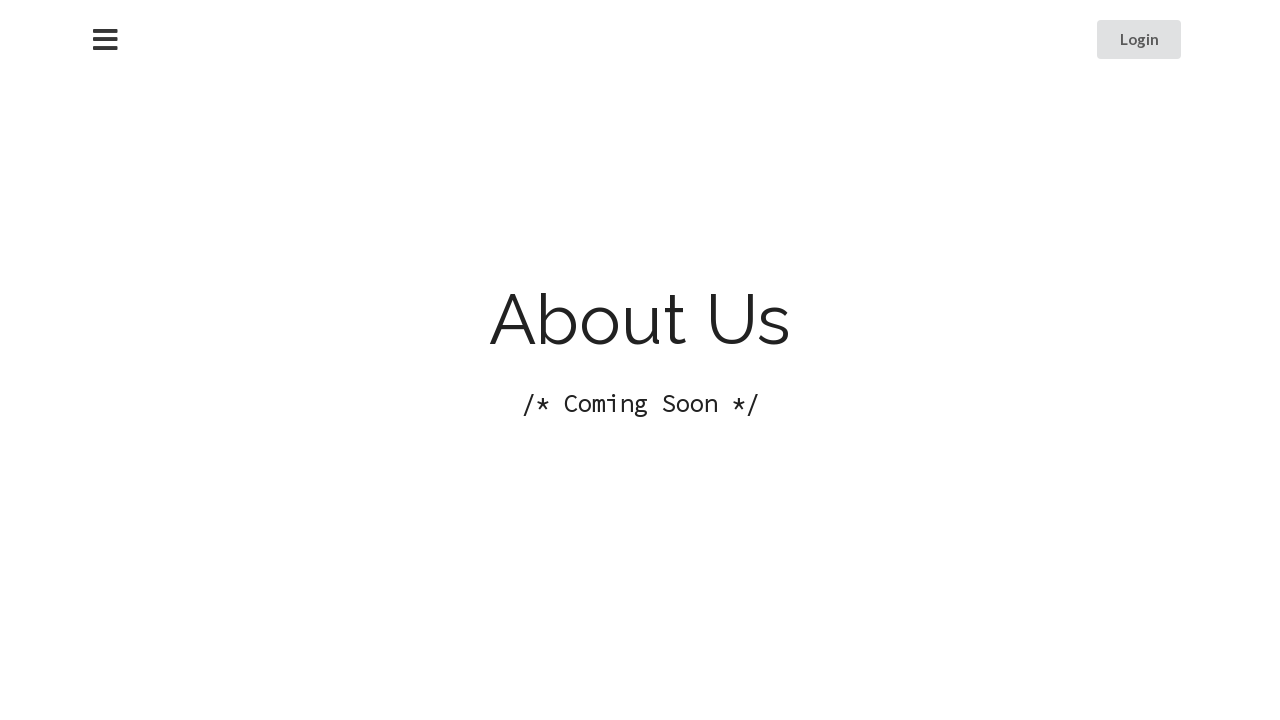